Tests registration form submission by filling first name, last name, and email fields, then verifying the success message

Starting URL: http://suninjuly.github.io/registration1.html

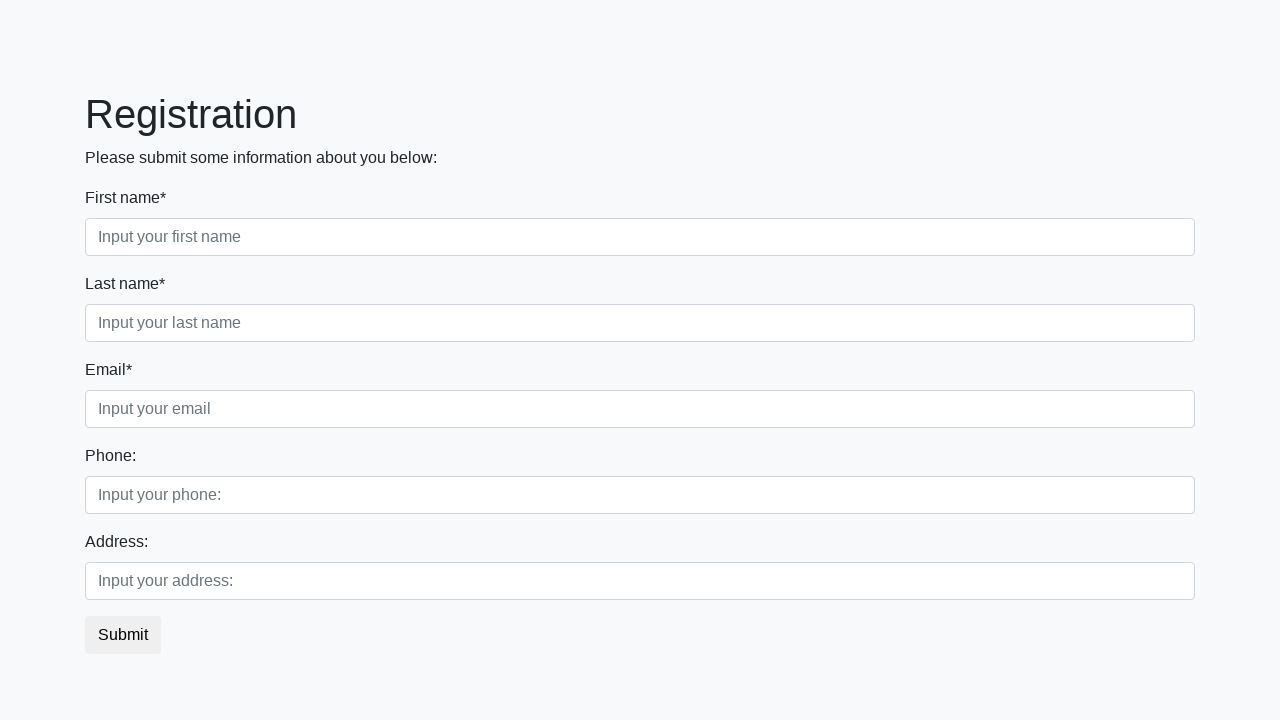

Filled first name field with 'John' on //label[text()="First name*"]/following-sibling::input
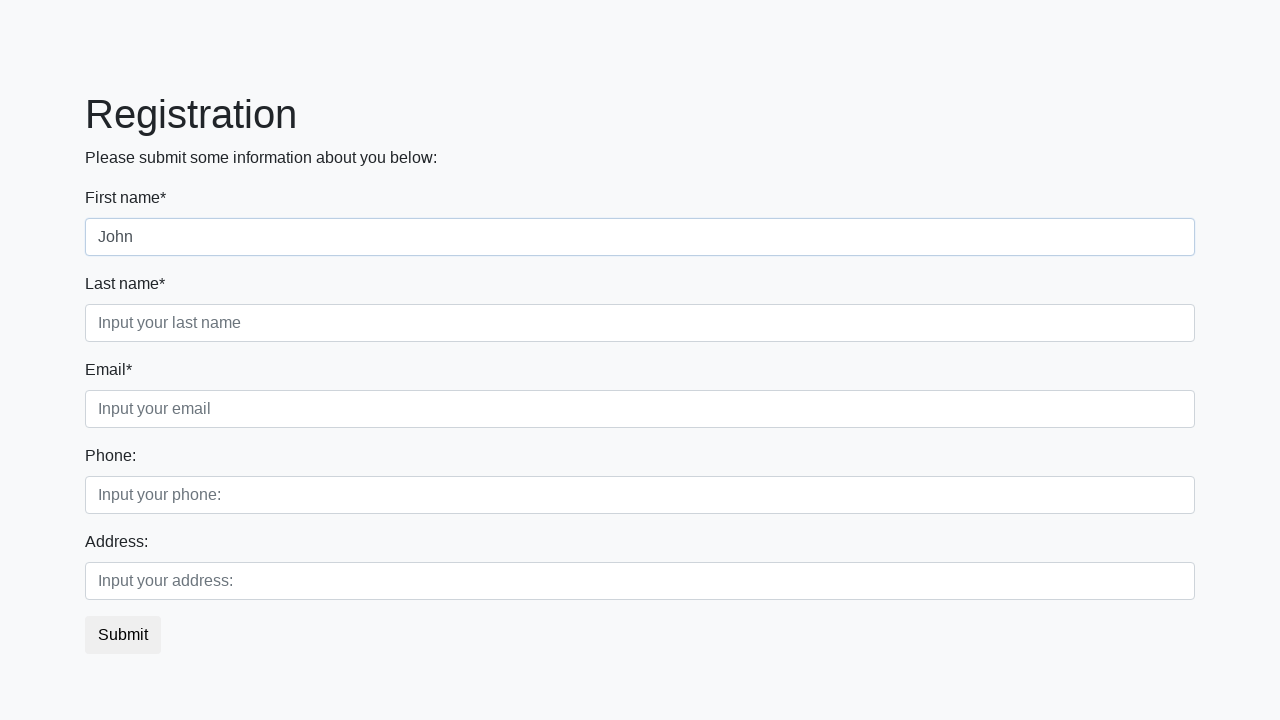

Filled last name field with 'Smith' on //label[text()="Last name*"]/following-sibling::input
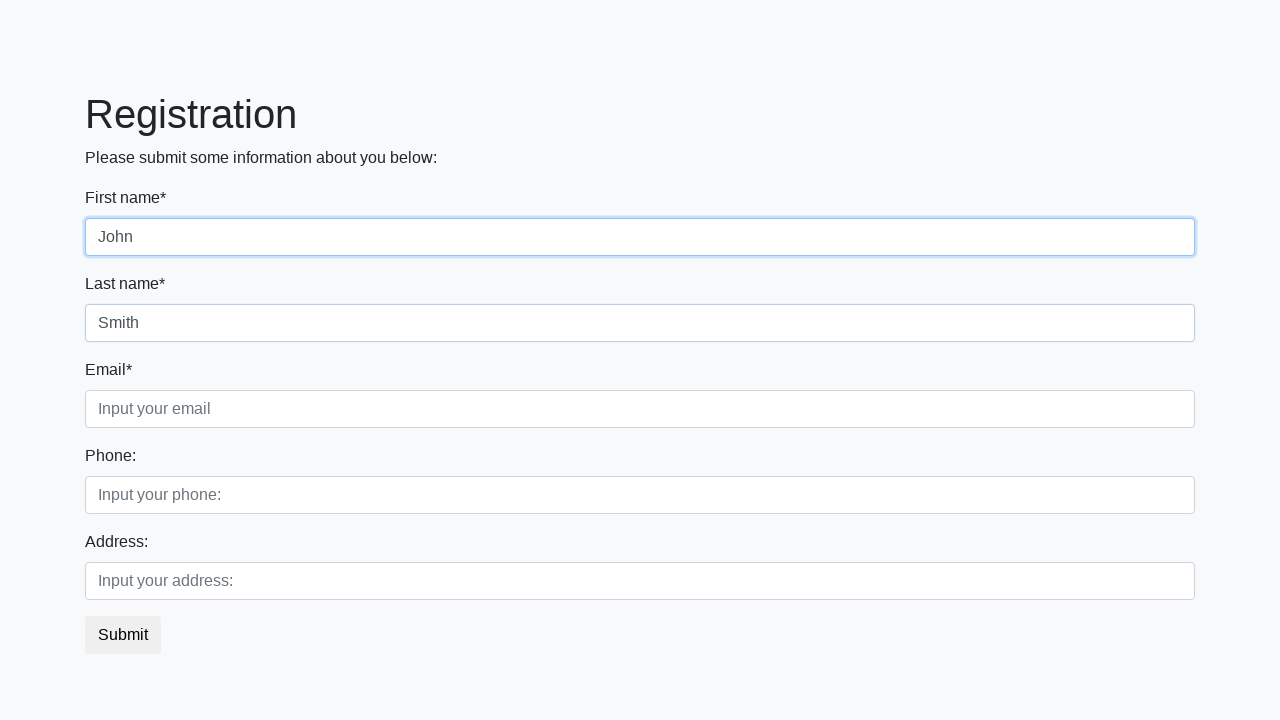

Filled email field with 'john.smith@example.com' on //label[text()="Email*"]/following-sibling::input
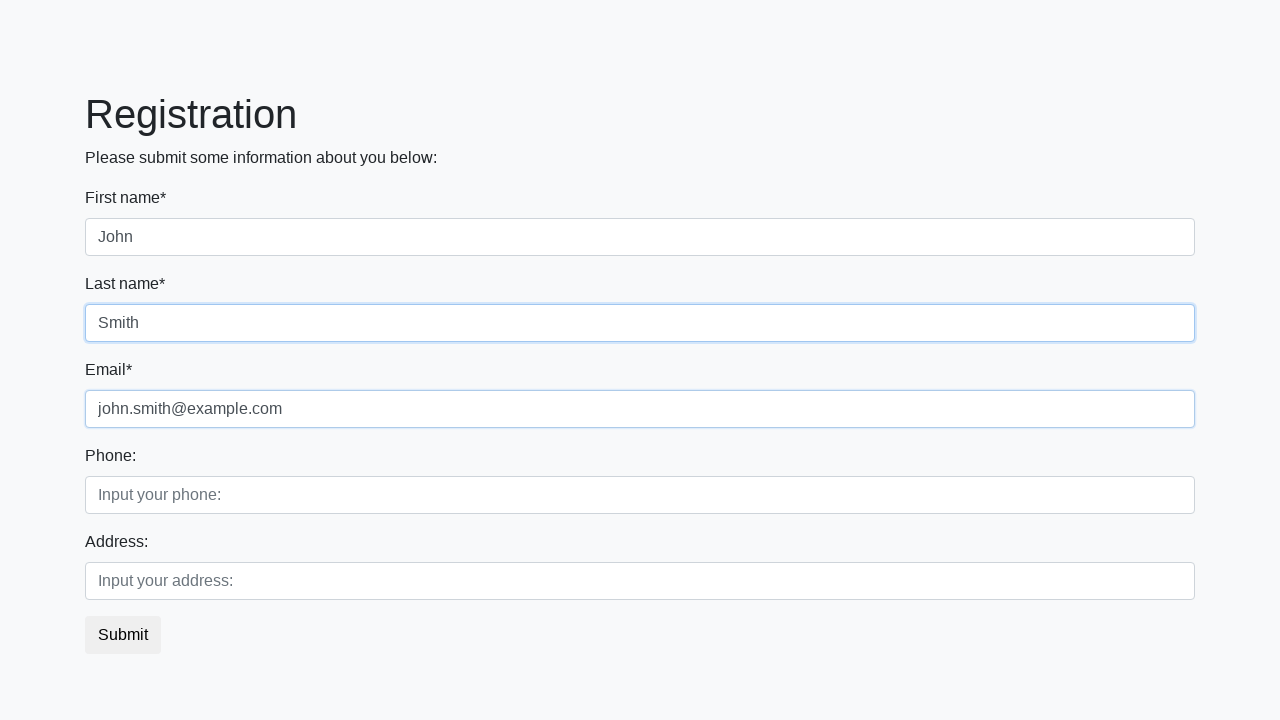

Clicked submit button to register at (123, 635) on button.btn
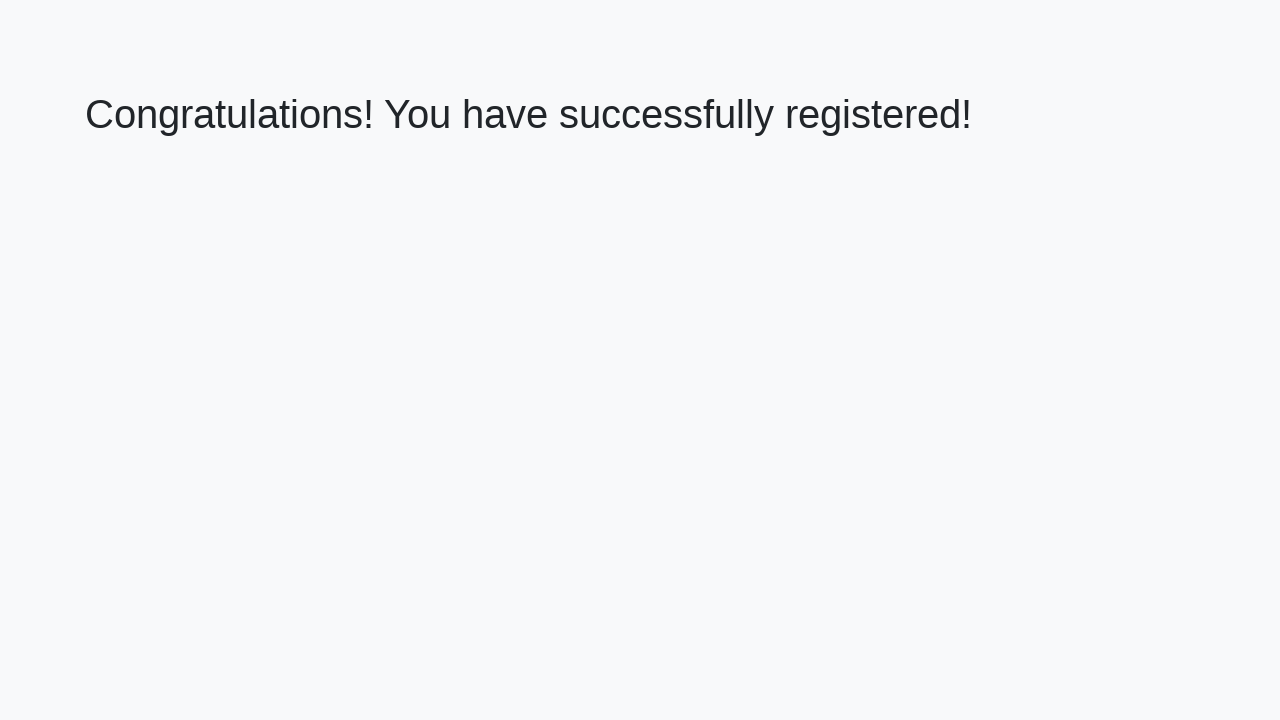

Success message heading loaded
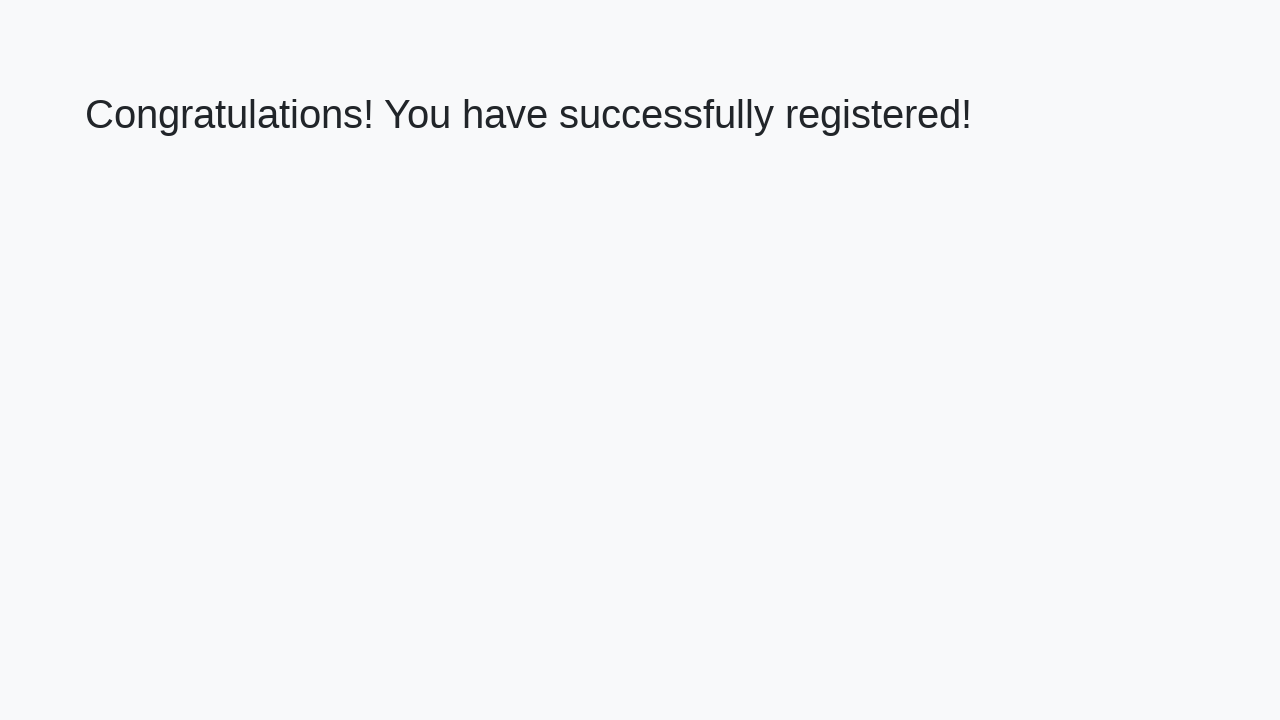

Verified success message: 'Congratulations! You have successfully registered!'
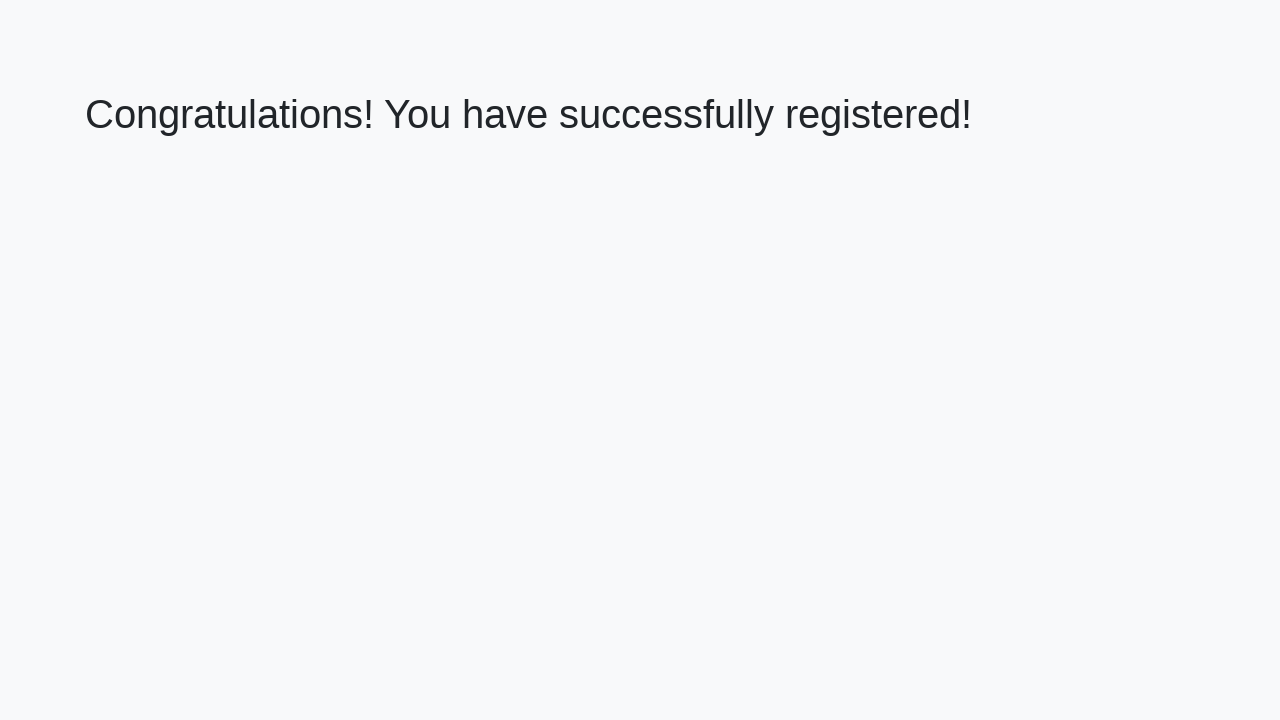

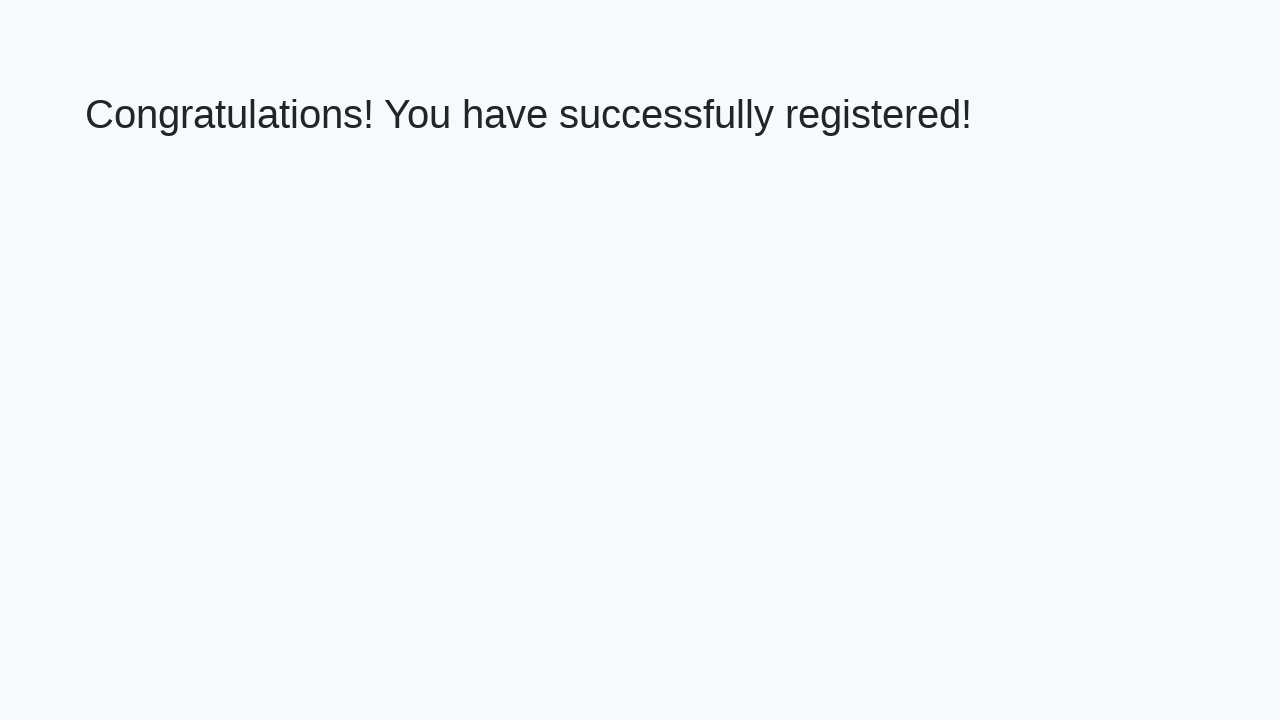